Navigates to a book listing page on Kingstone bookstore website and verifies that book product cards are displayed with titles.

Starting URL: https://www.kingstone.com.tw/book/pj/?buy=b1&page=1

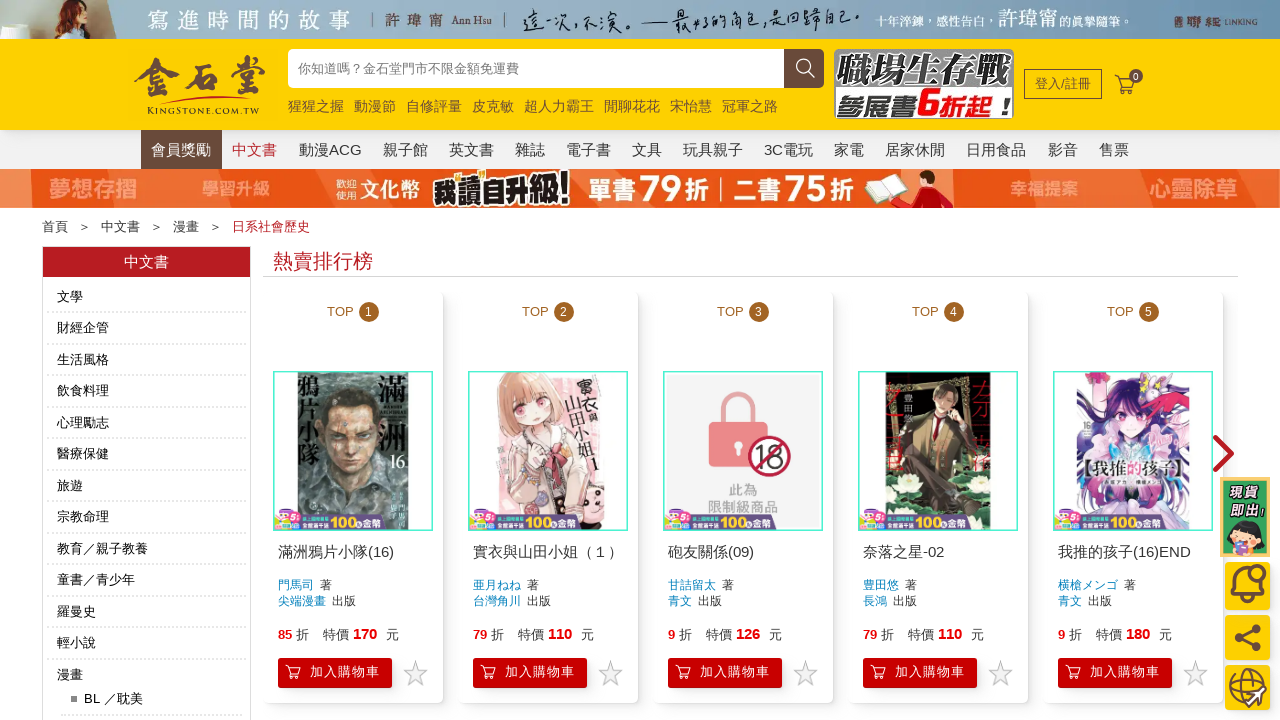

Main book display container loaded
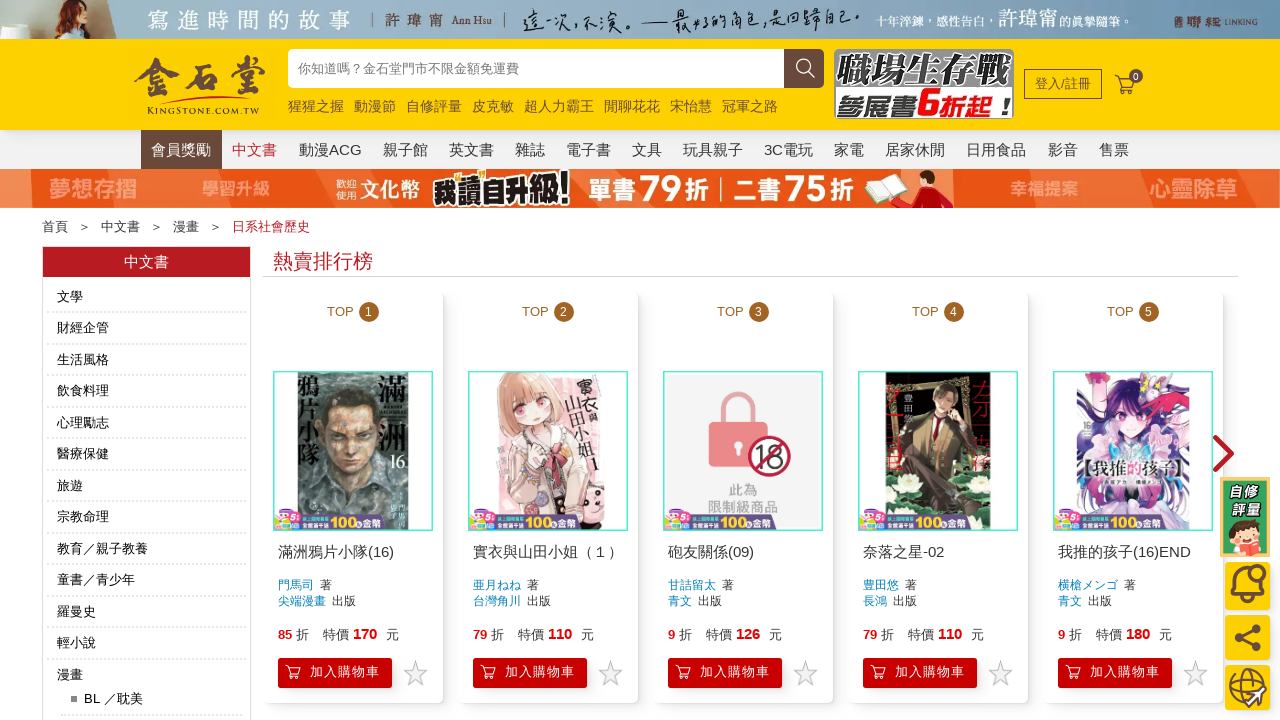

Book product cards are visible
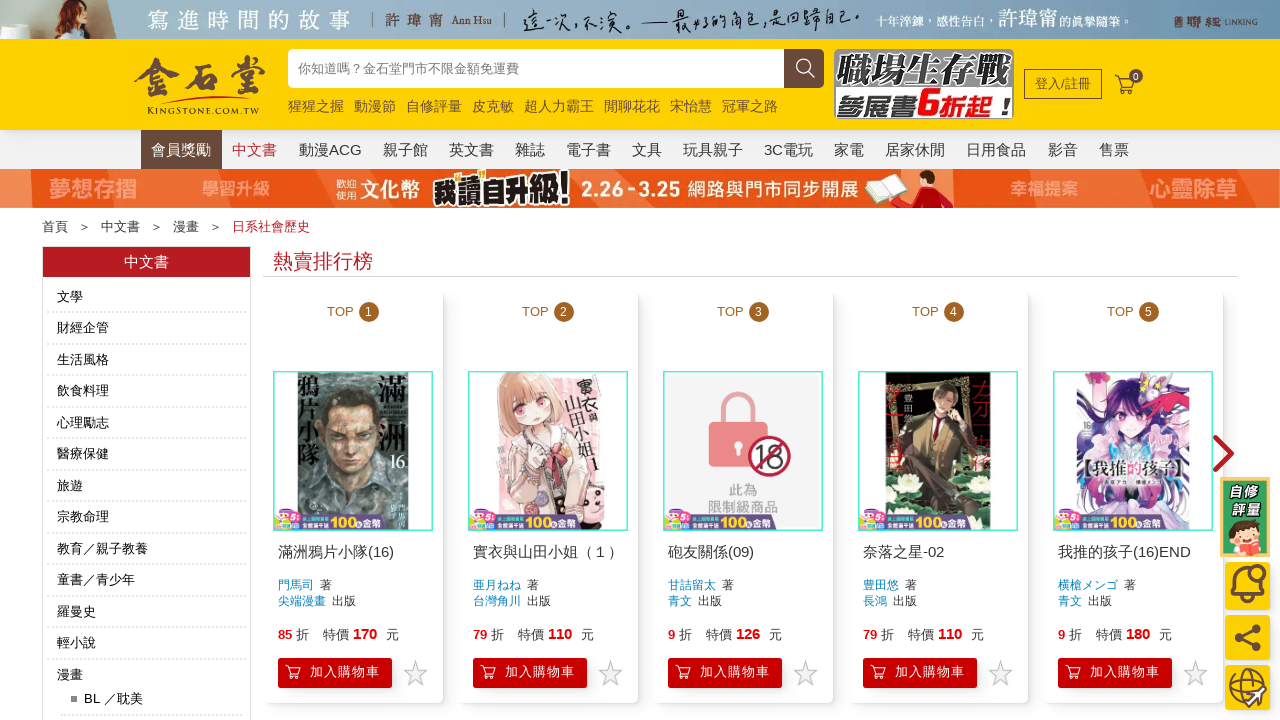

Book titles verified in product cards
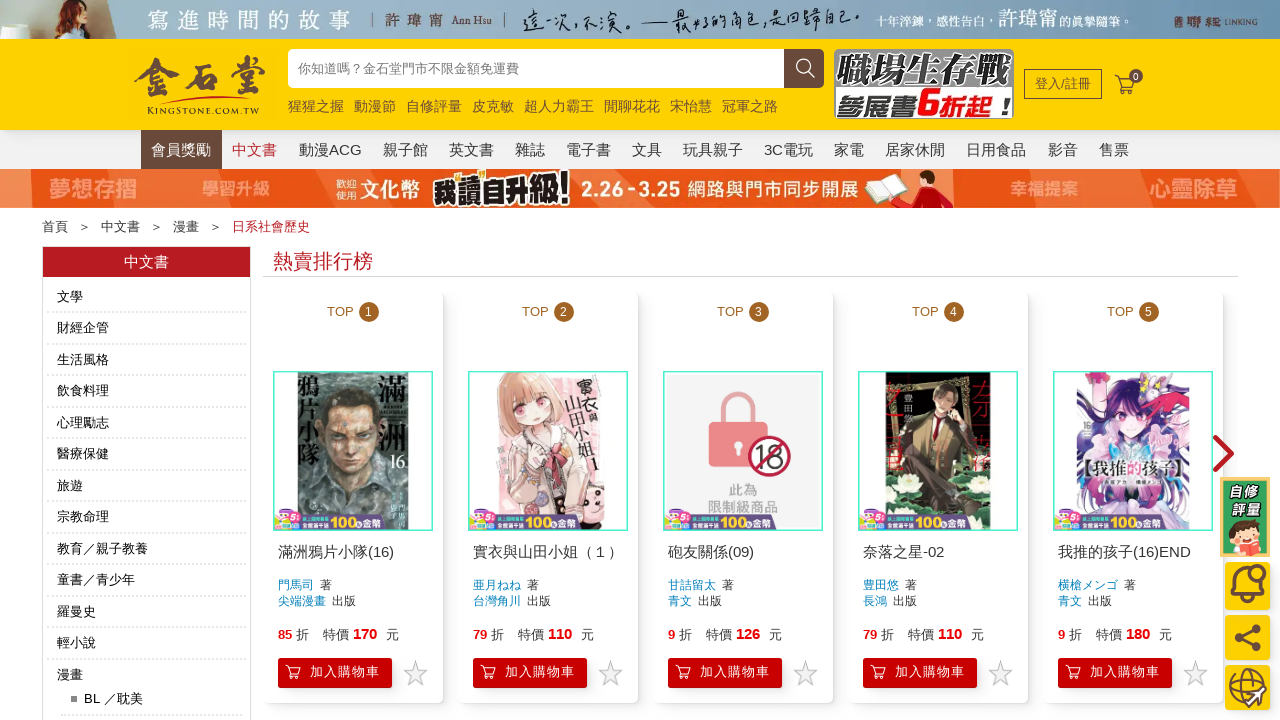

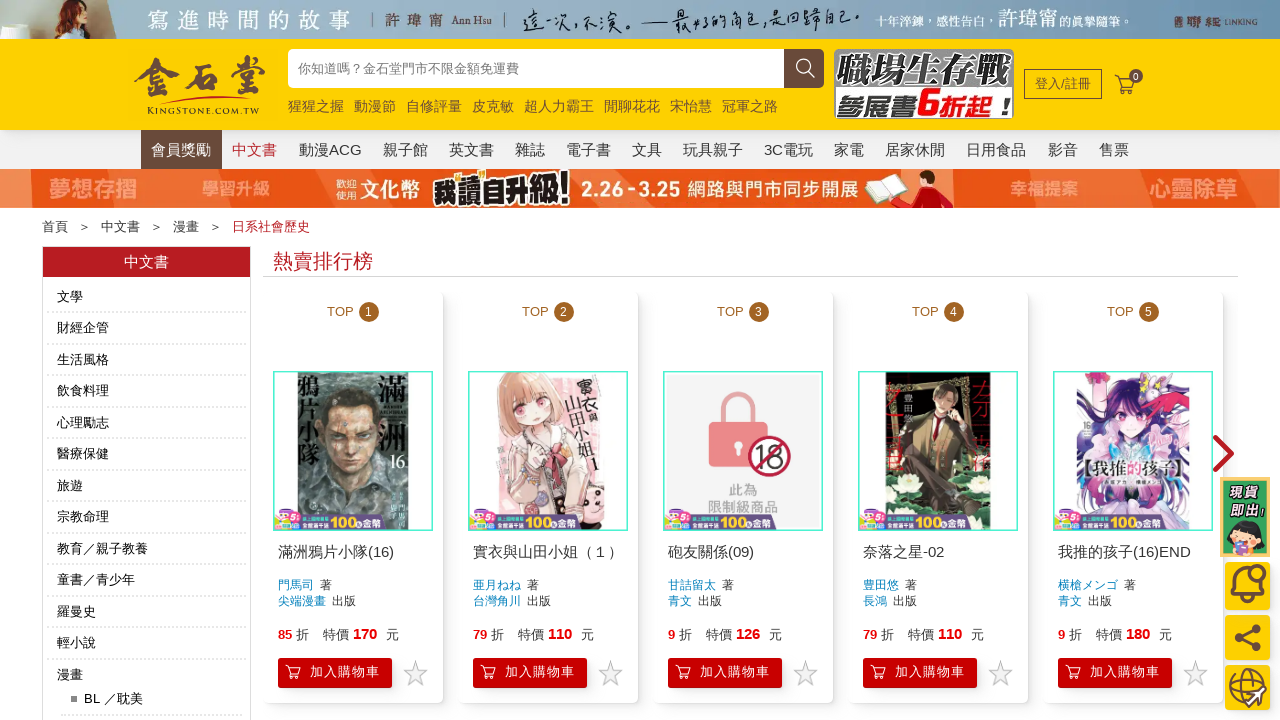